Tests dynamic content loading by clicking a button and waiting for a paragraph element to appear, then verifying its text matches expected value

Starting URL: https://testeroprogramowania.github.io/selenium/wait2.html

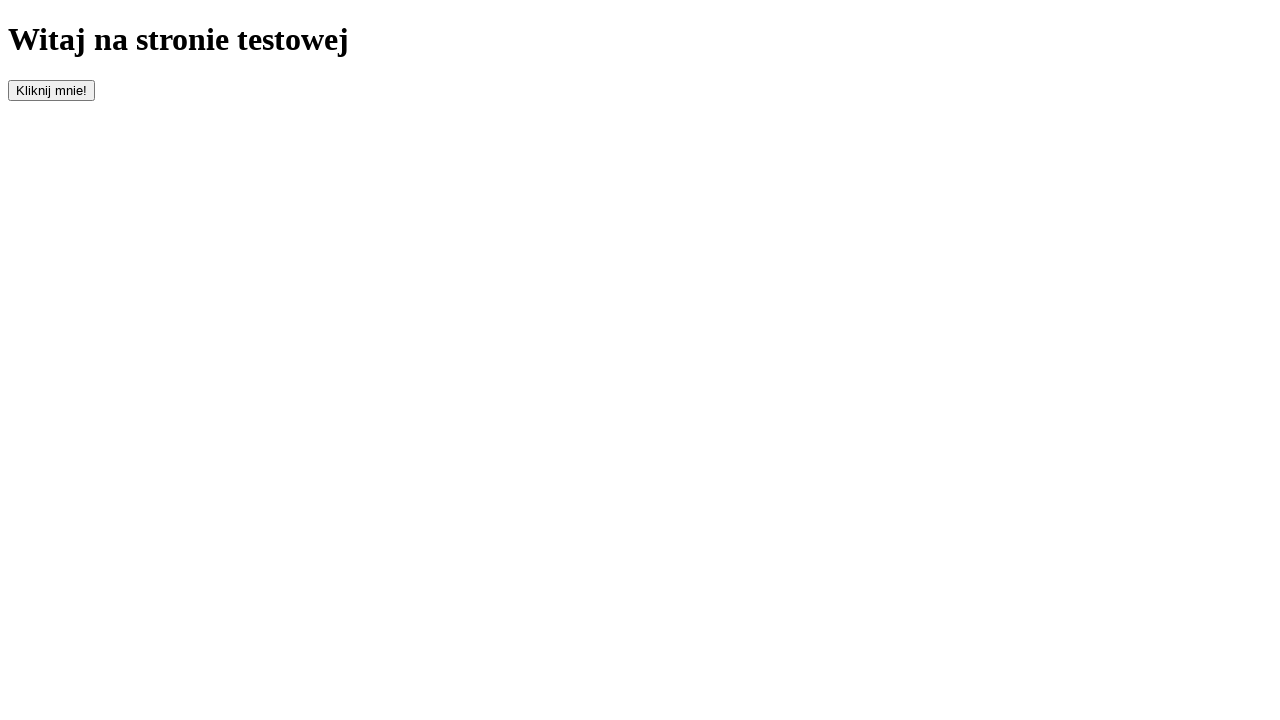

Clicked button with id 'clickOnMe' to trigger dynamic content loading at (52, 90) on #clickOnMe
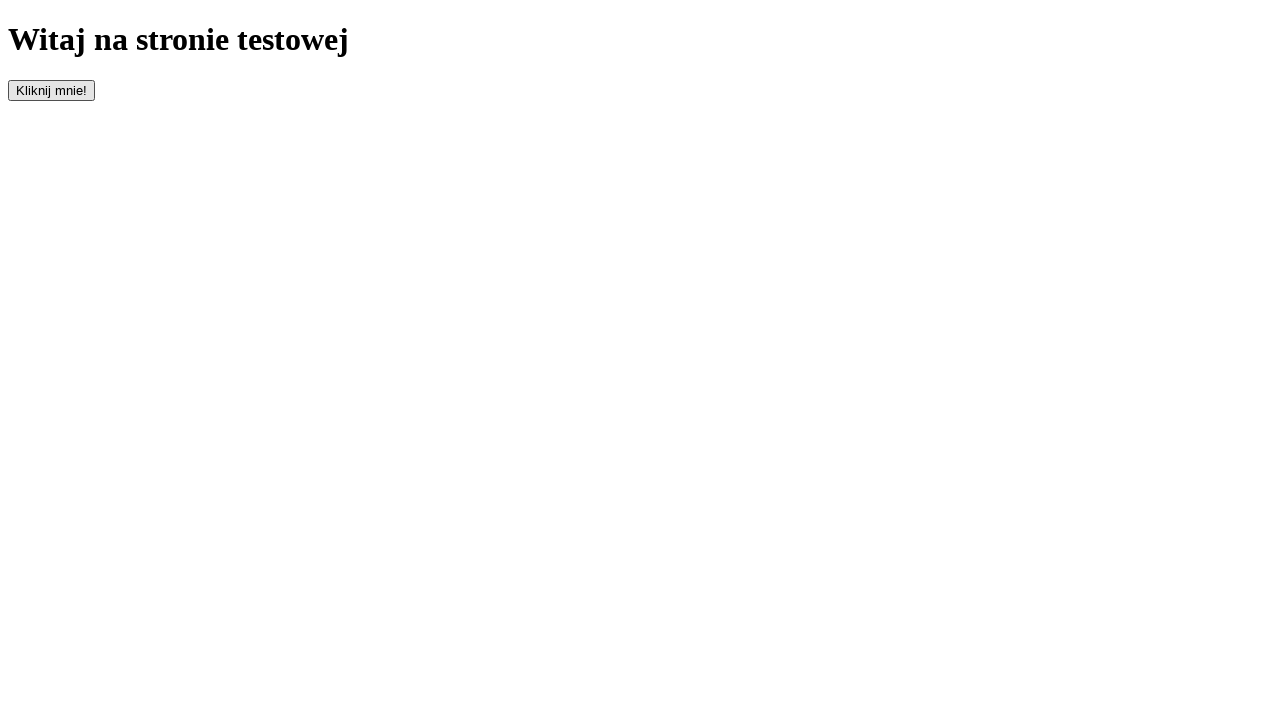

Waited for paragraph element to appear (timeout: 10000ms)
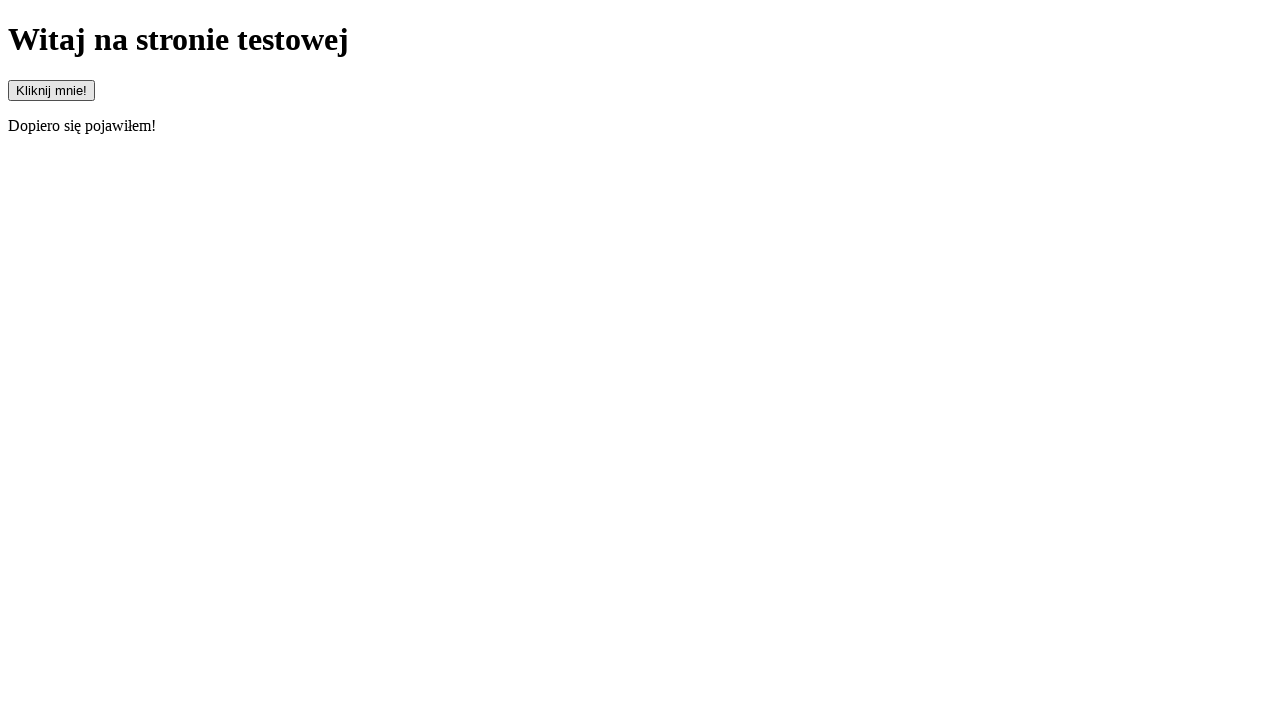

Retrieved text content from paragraph element
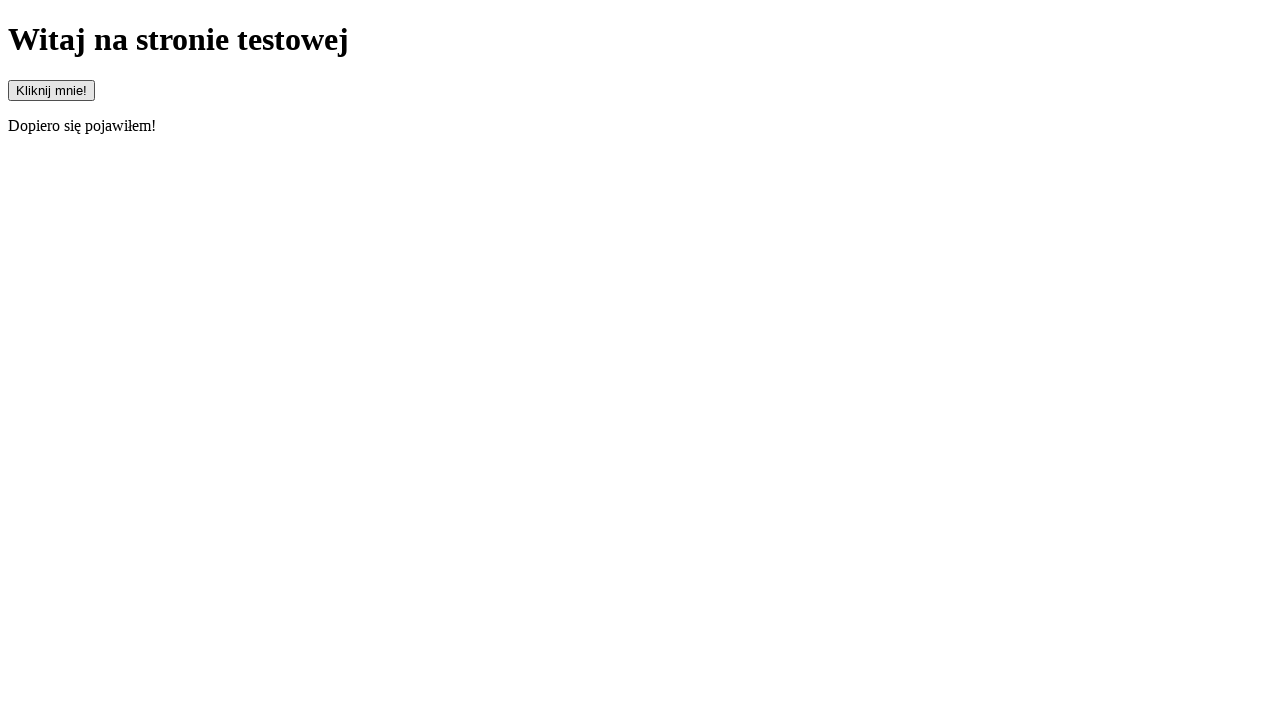

Verified paragraph text matches expected value: 'Dopiero się pojawiłem!'
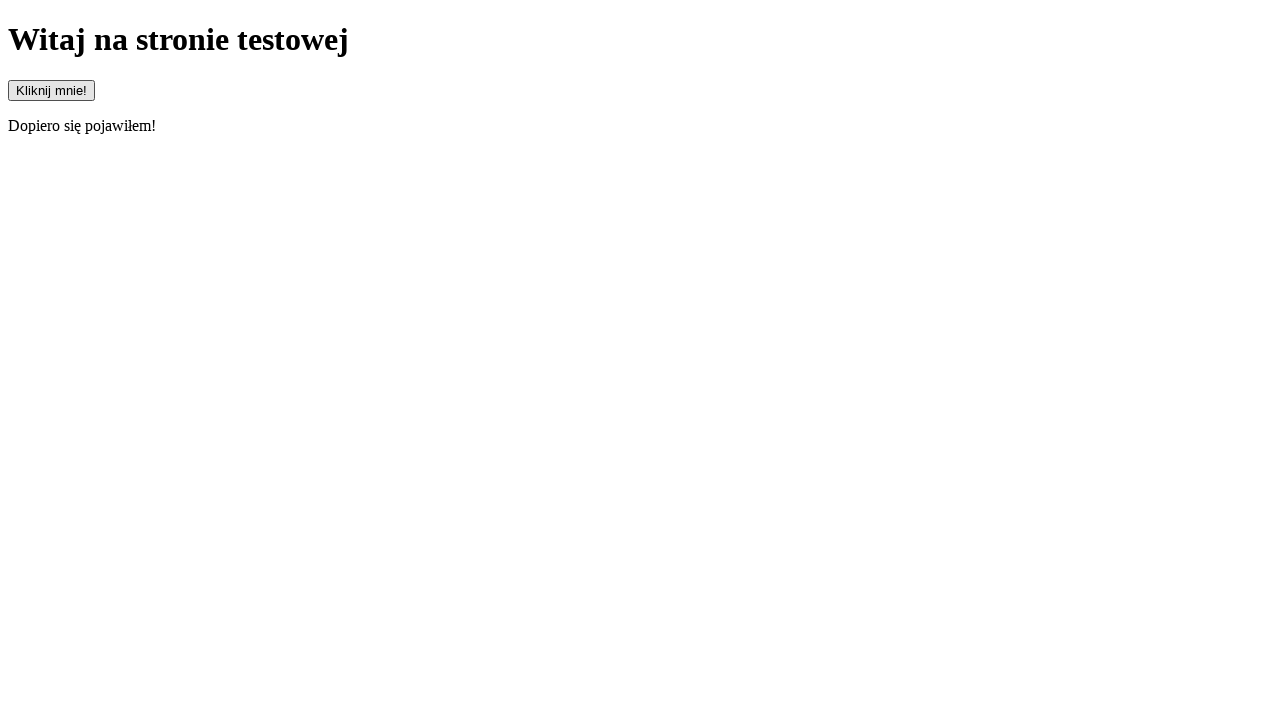

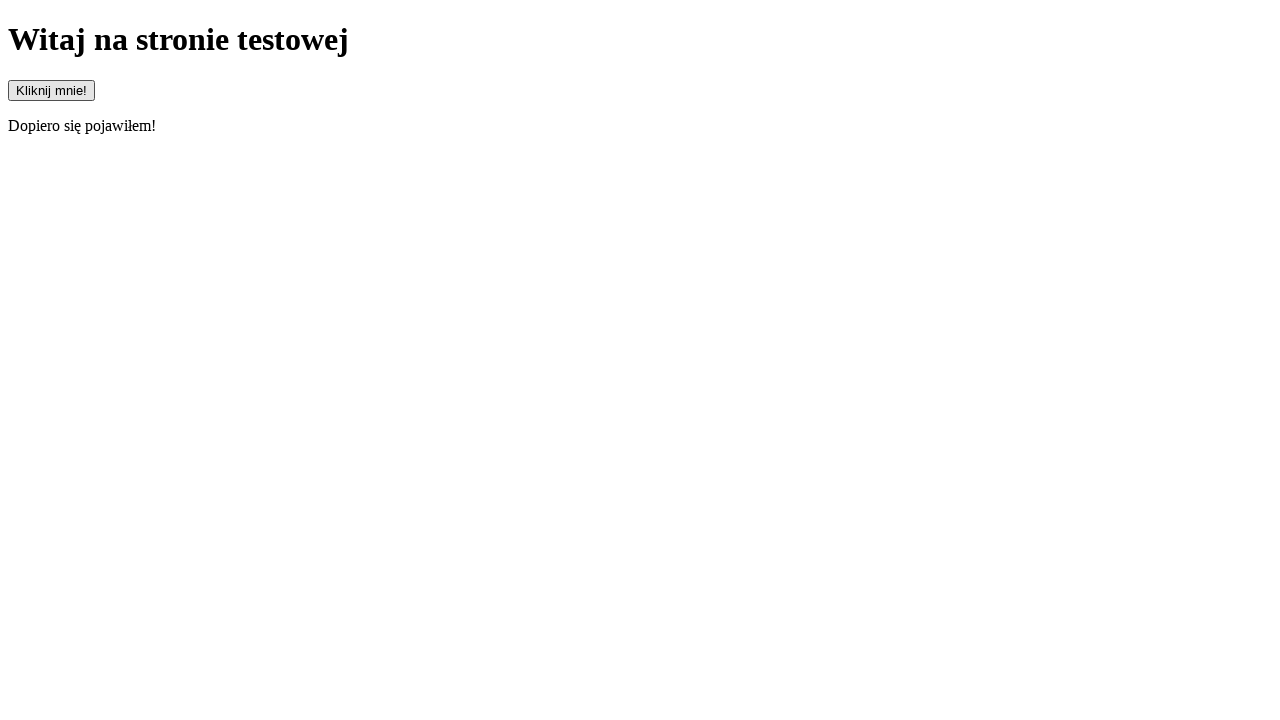